Tests dynamic control visibility by clicking the Remove button and waiting for an element to become visible, intentionally designed to fail within 2 seconds timeout

Starting URL: http://the-internet.herokuapp.com/dynamic_controls

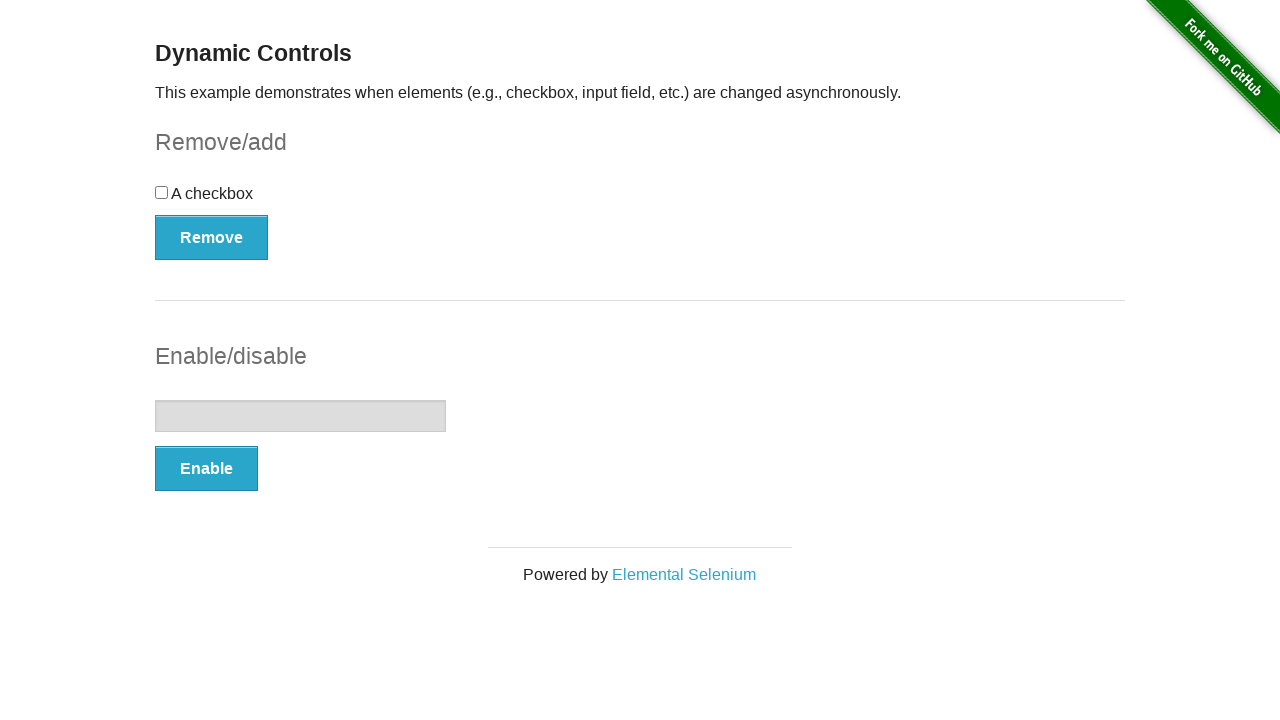

Navigated to dynamic controls page
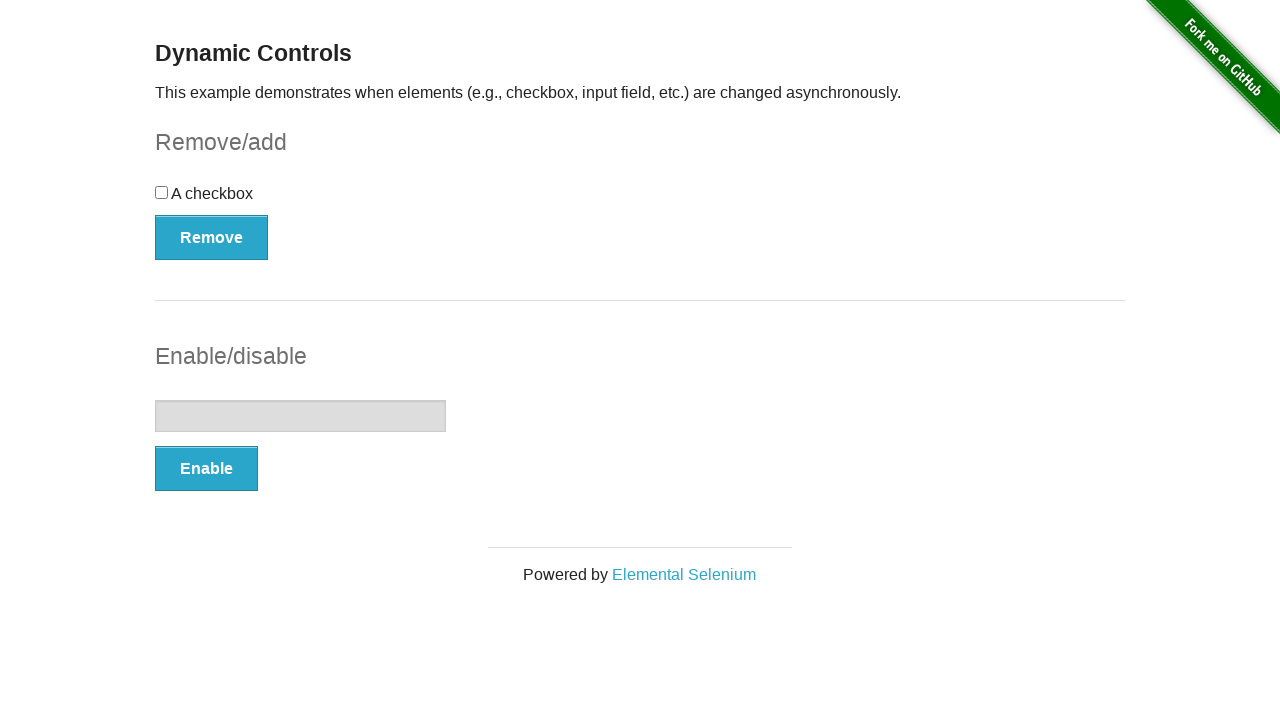

Clicked the Remove button at (212, 237) on xpath=//form[@id='checkbox-example']/button
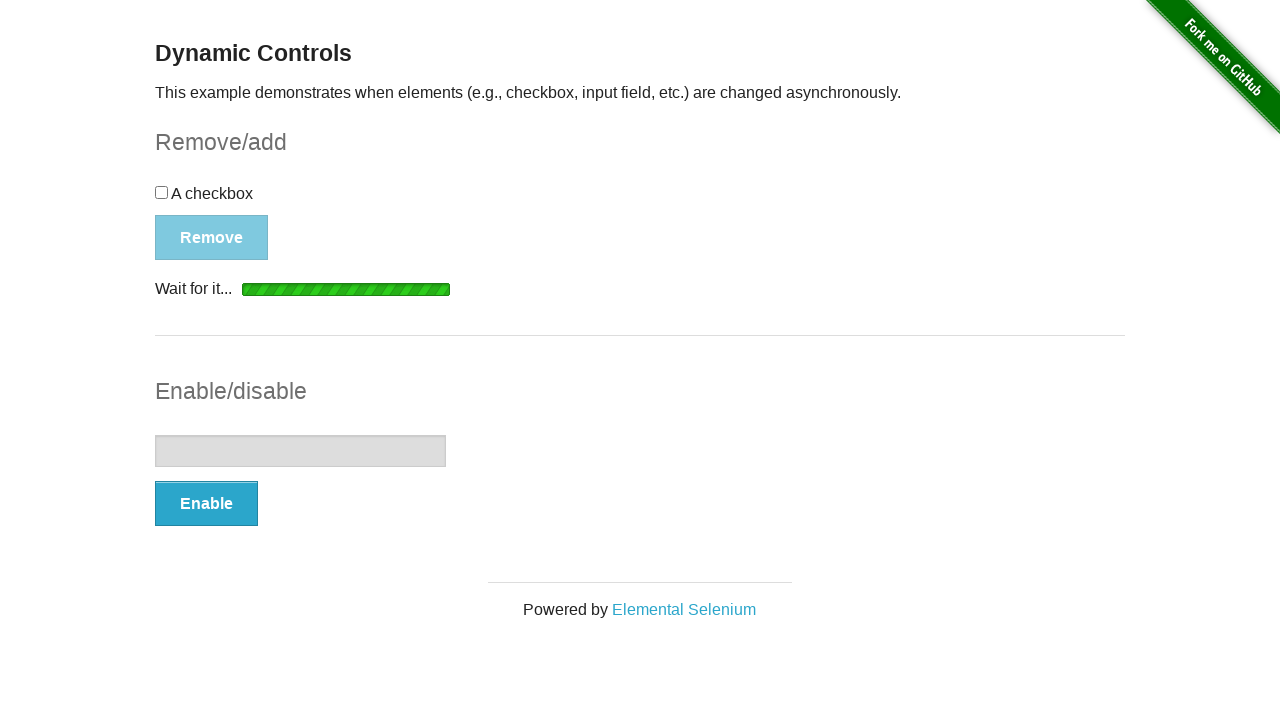

Wait for element visibility timed out after 2 seconds (expected failure)
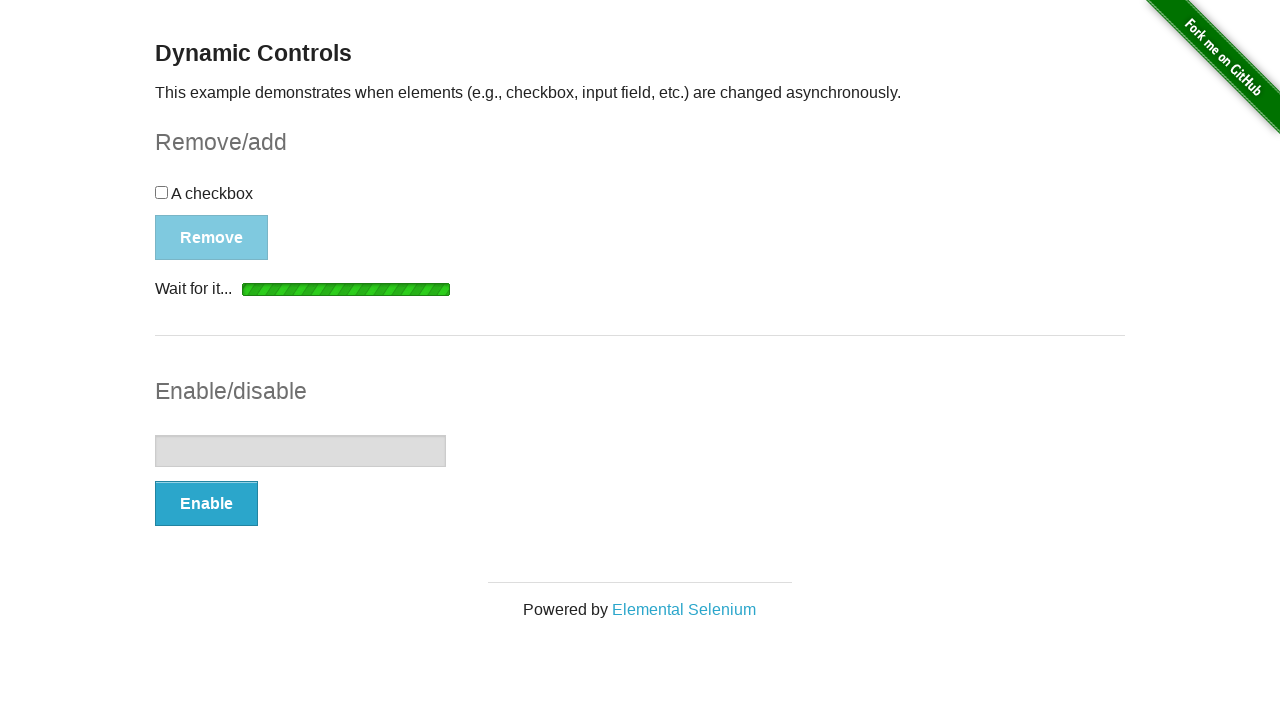

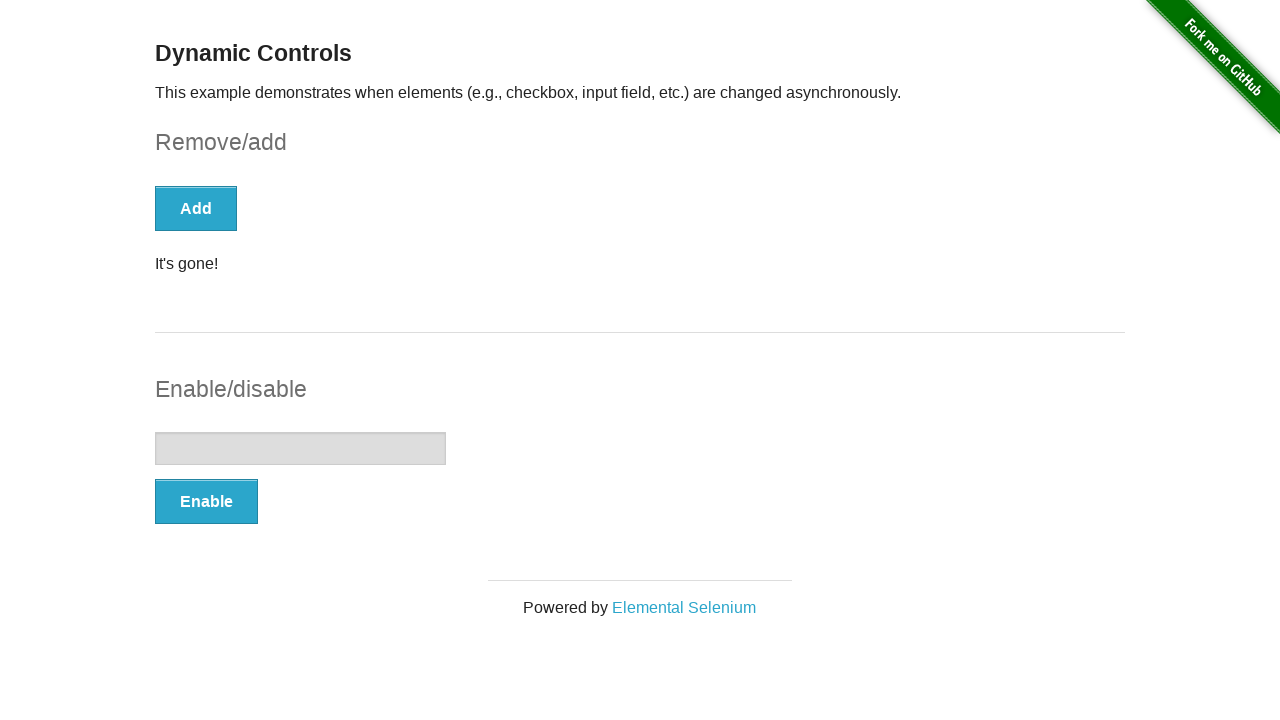